Tests radio button handling by clicking on various radio buttons (hockey, football, yellow) and verifying they become selected

Starting URL: https://practice.cydeo.com/radio_buttons

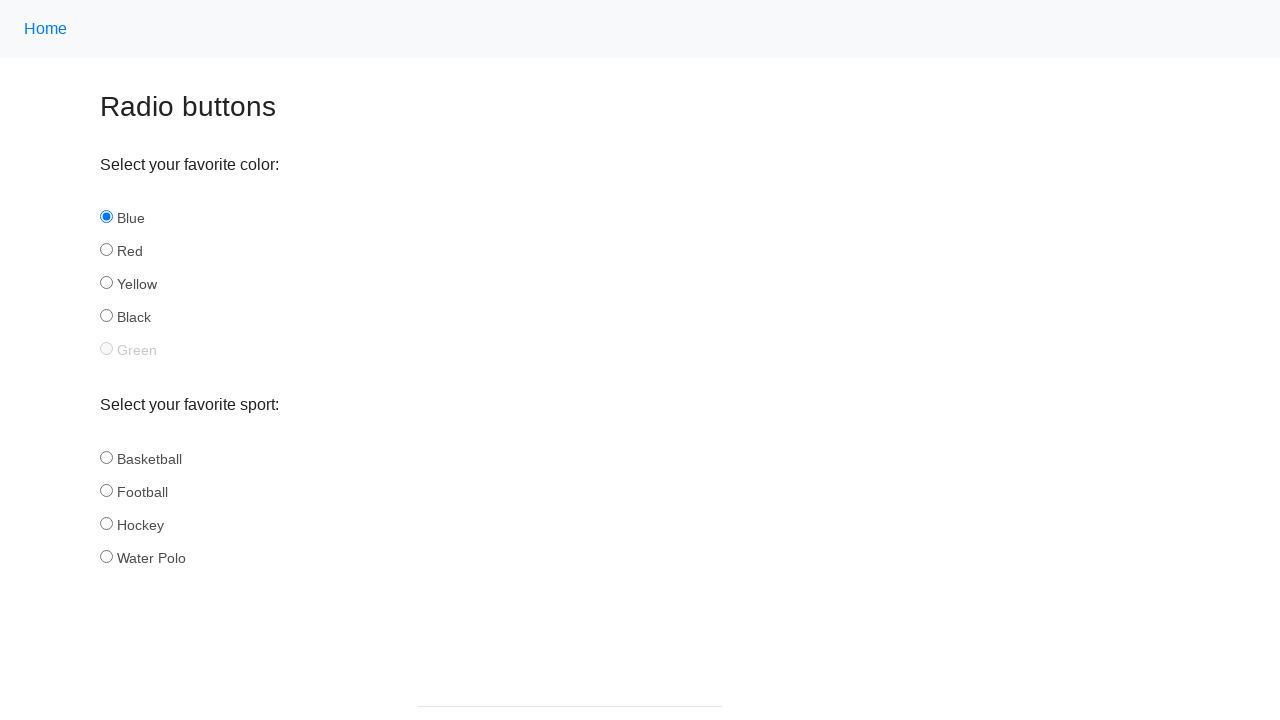

Clicked hockey radio button in sport group at (106, 523) on input[name='sport'][id='hockey']
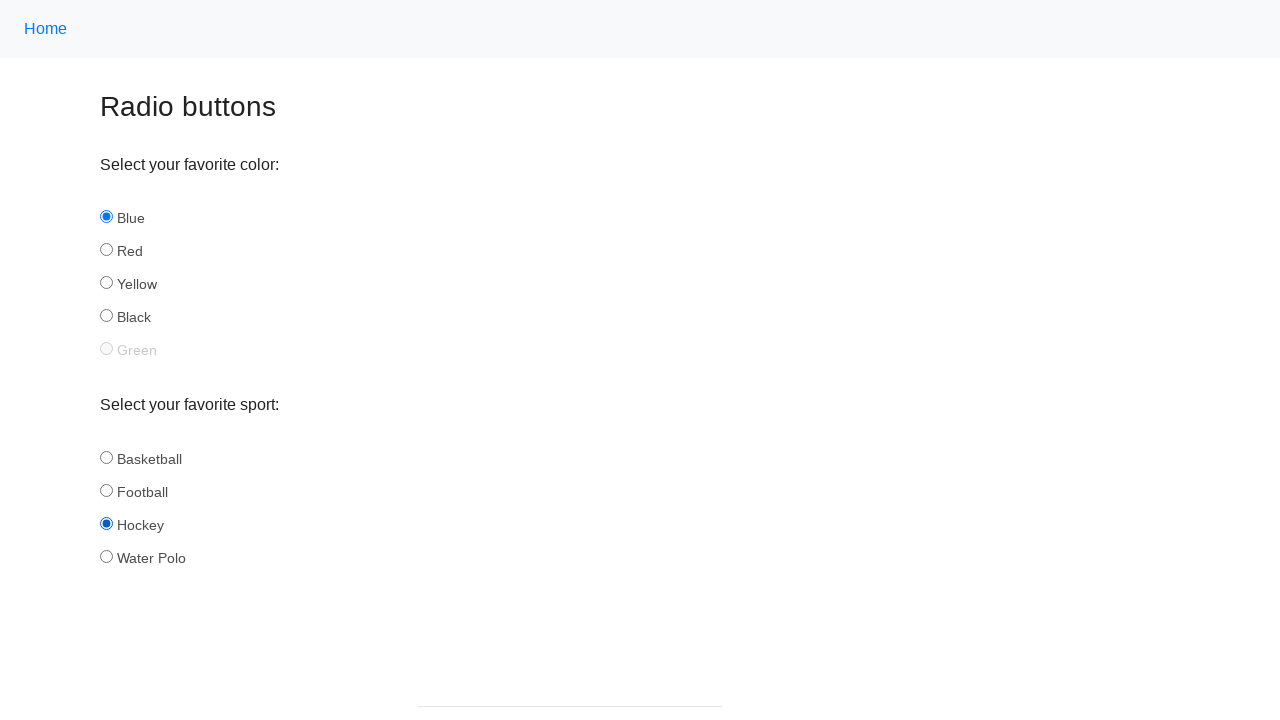

Verified hockey radio button is checked
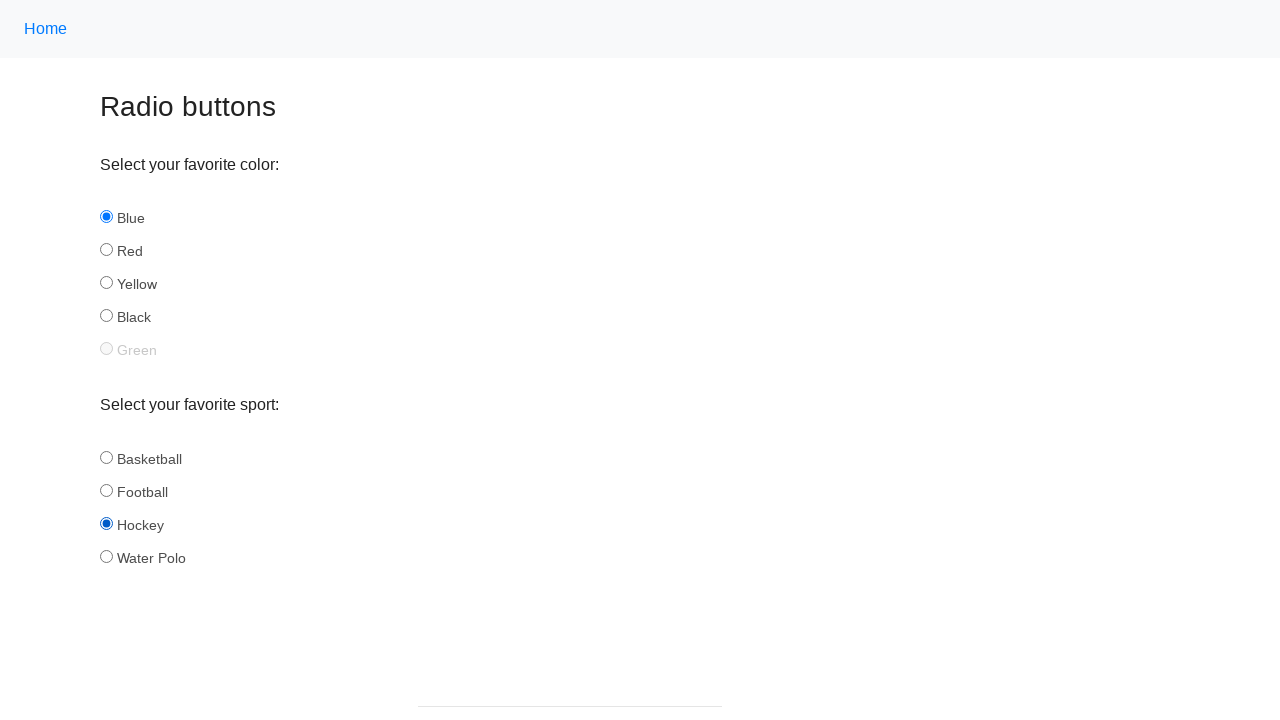

Clicked football radio button in sport group at (106, 490) on input[name='sport'][id='football']
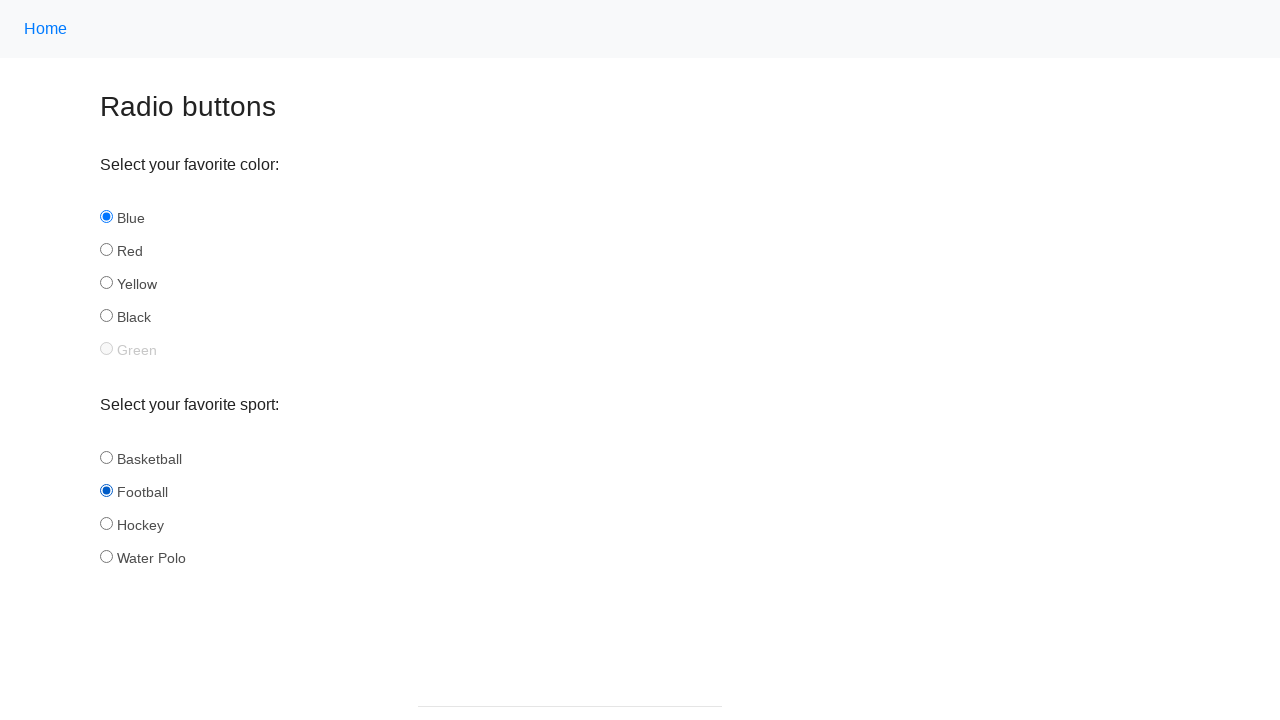

Verified football radio button is checked
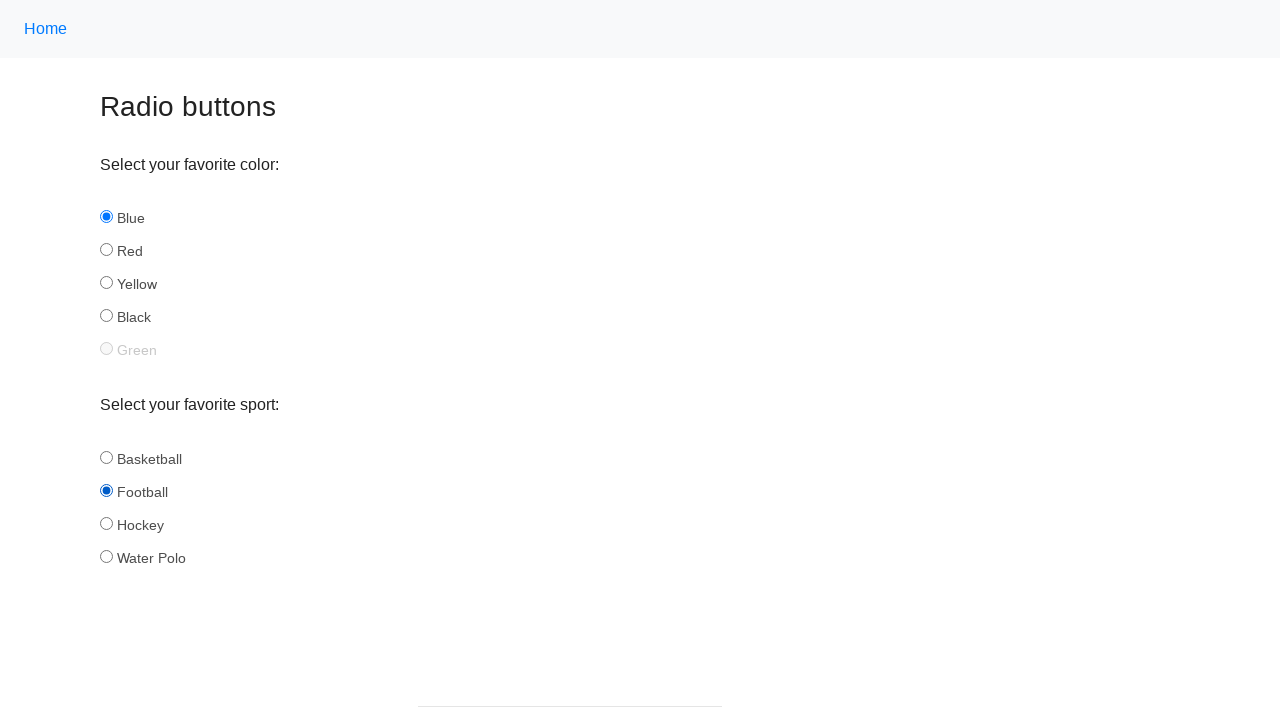

Clicked yellow radio button in color group at (106, 283) on input[name='color'][id='yellow']
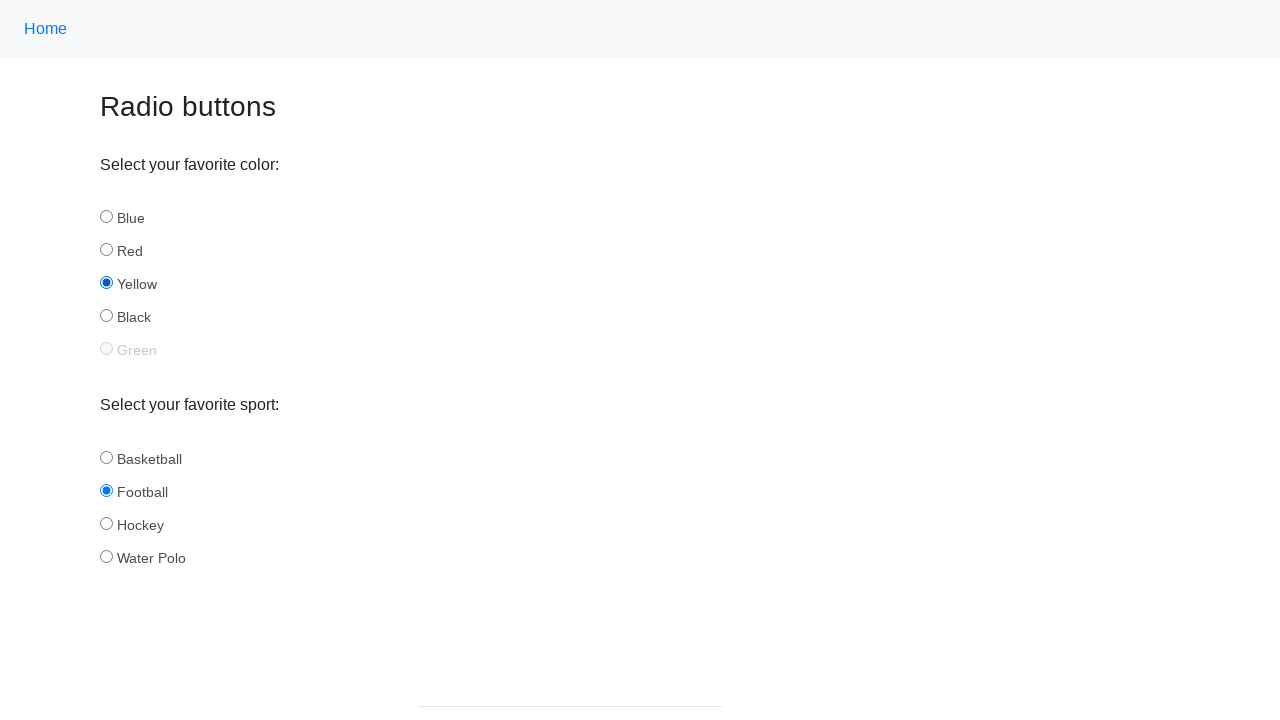

Verified yellow radio button is checked
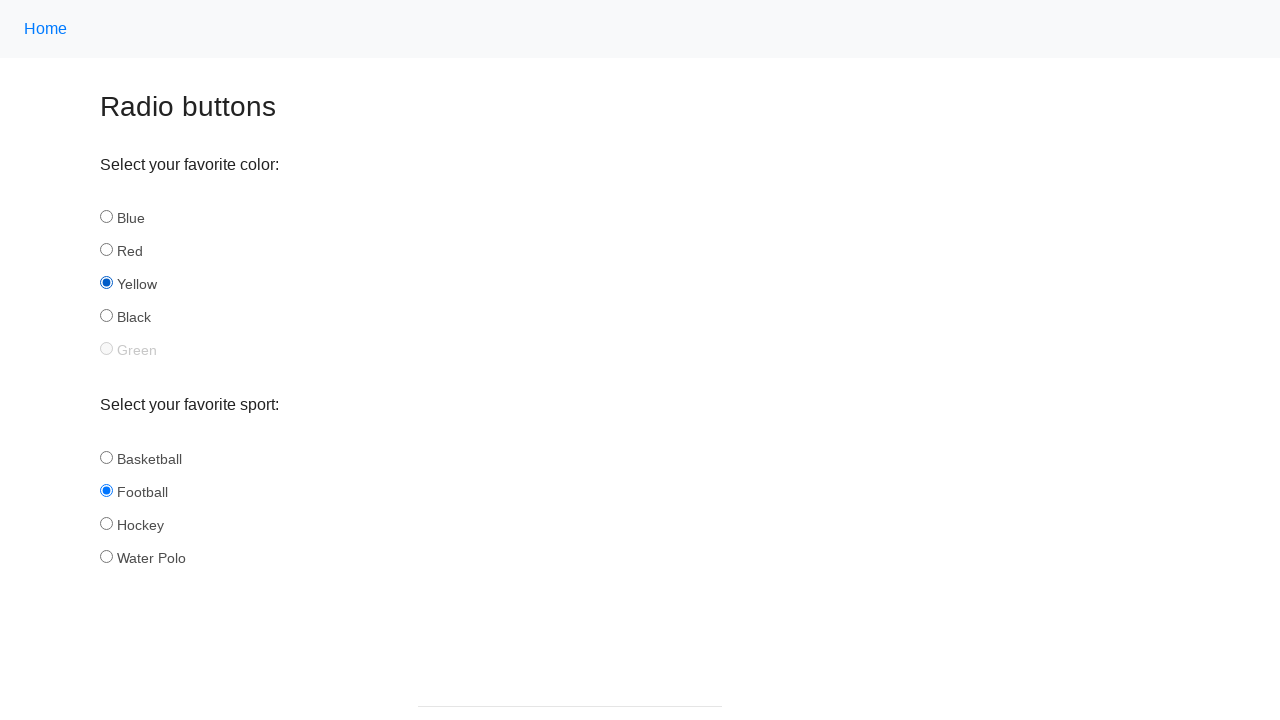

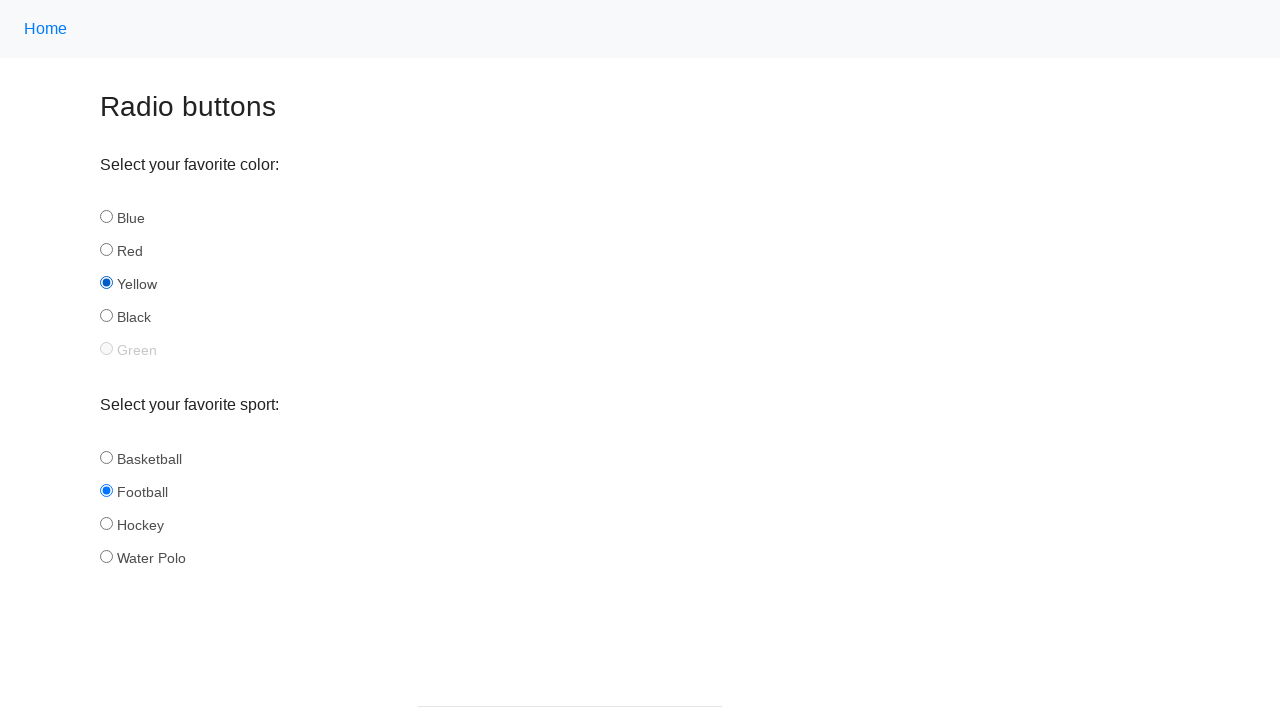